Navigates to the WebdriverIO website and verifies that the page title is not empty by checking its length is greater than 1.

Starting URL: http://webdriver.io

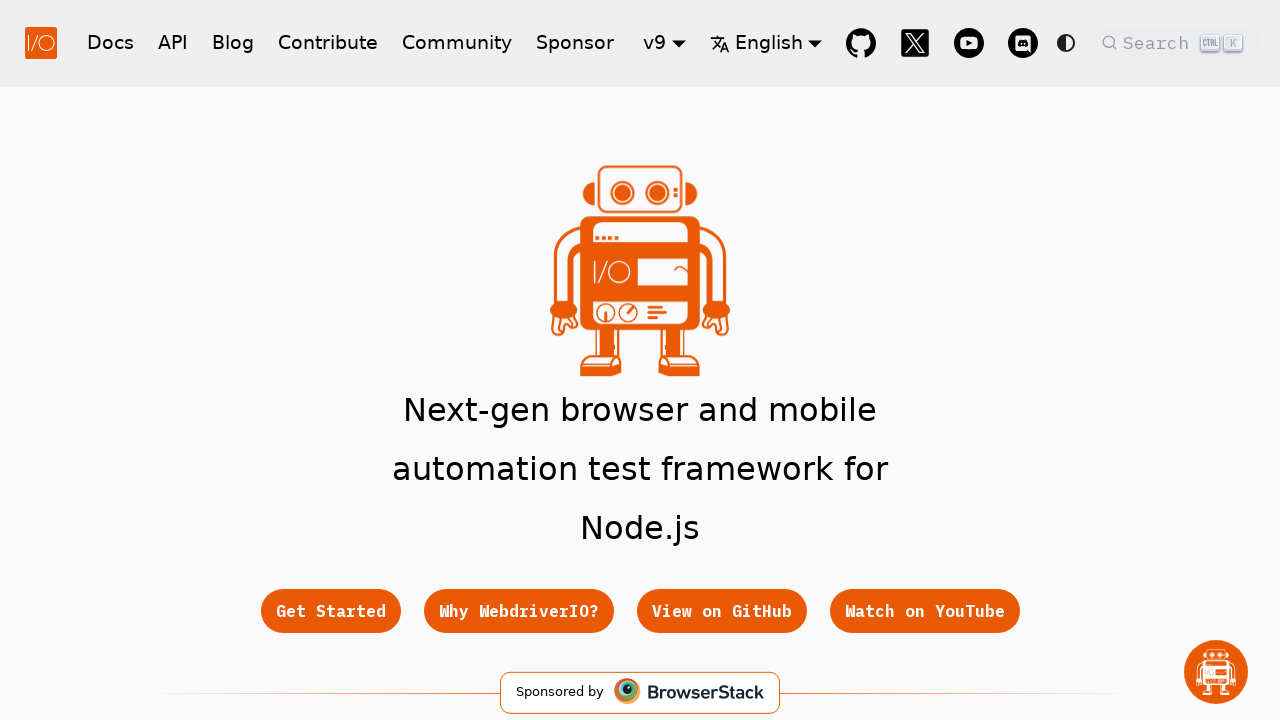

Waited for DOM content to load on WebdriverIO website
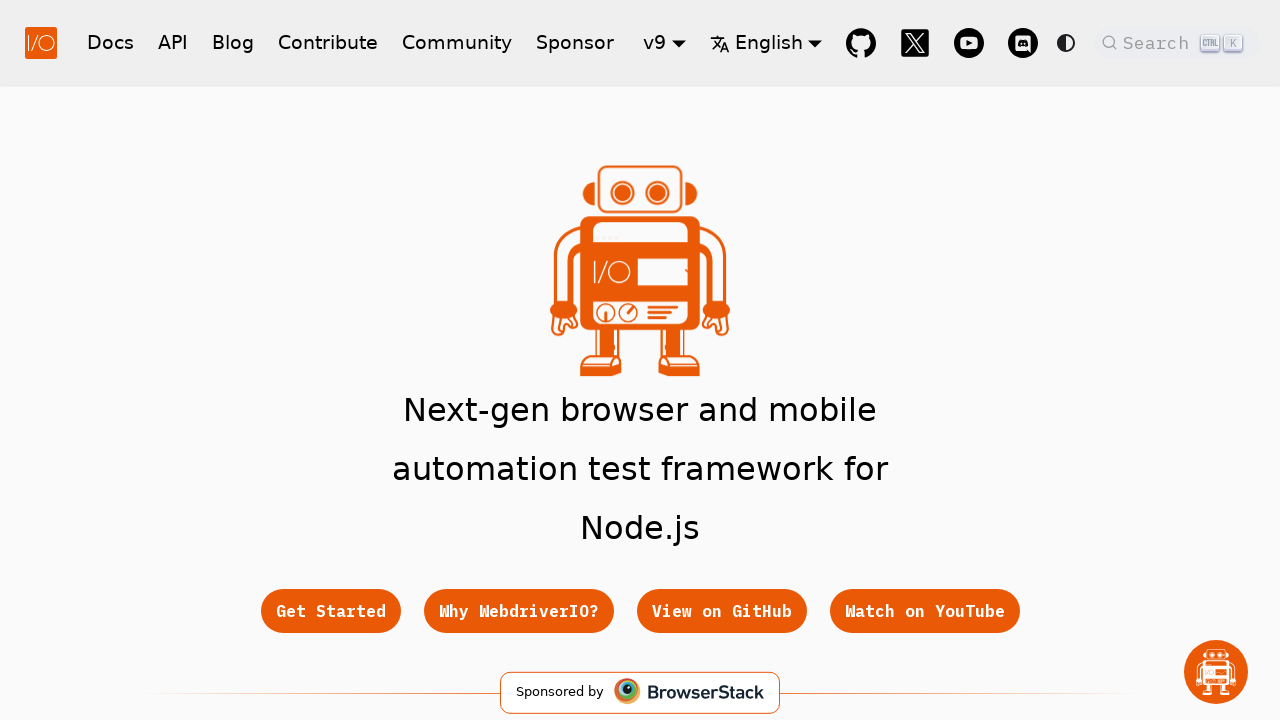

Retrieved page title
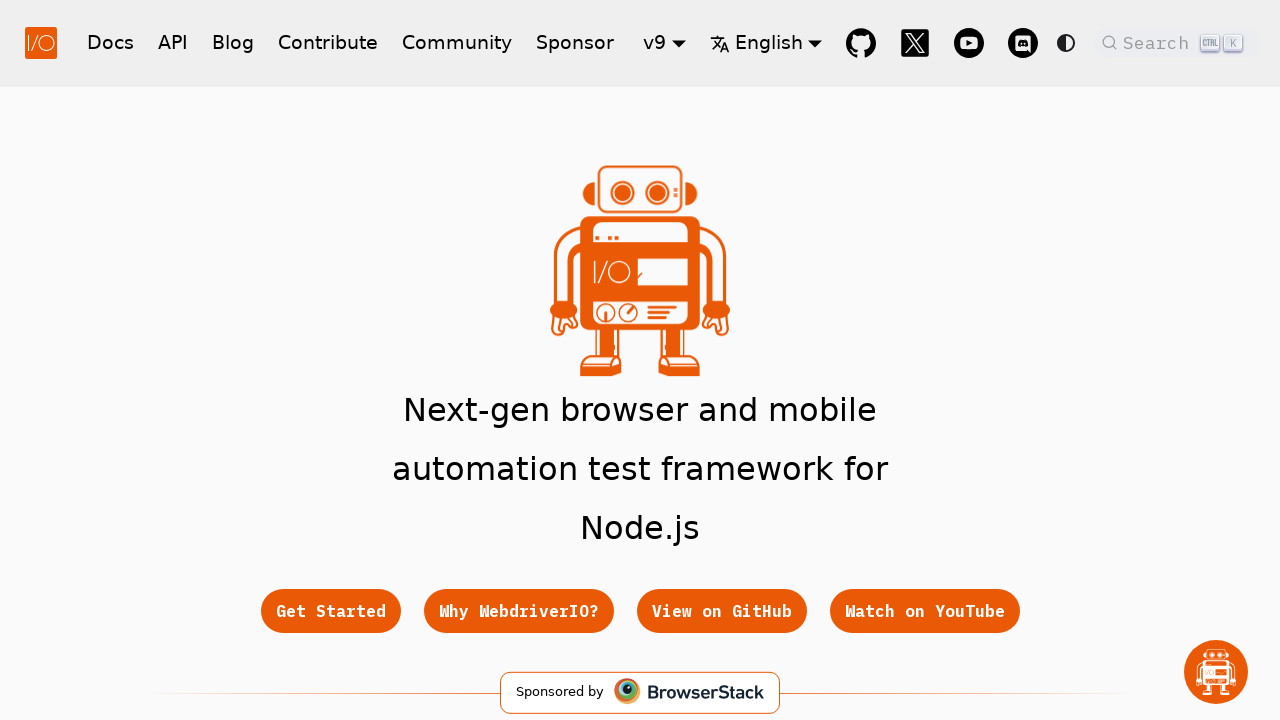

Verified page title is not empty (length > 1)
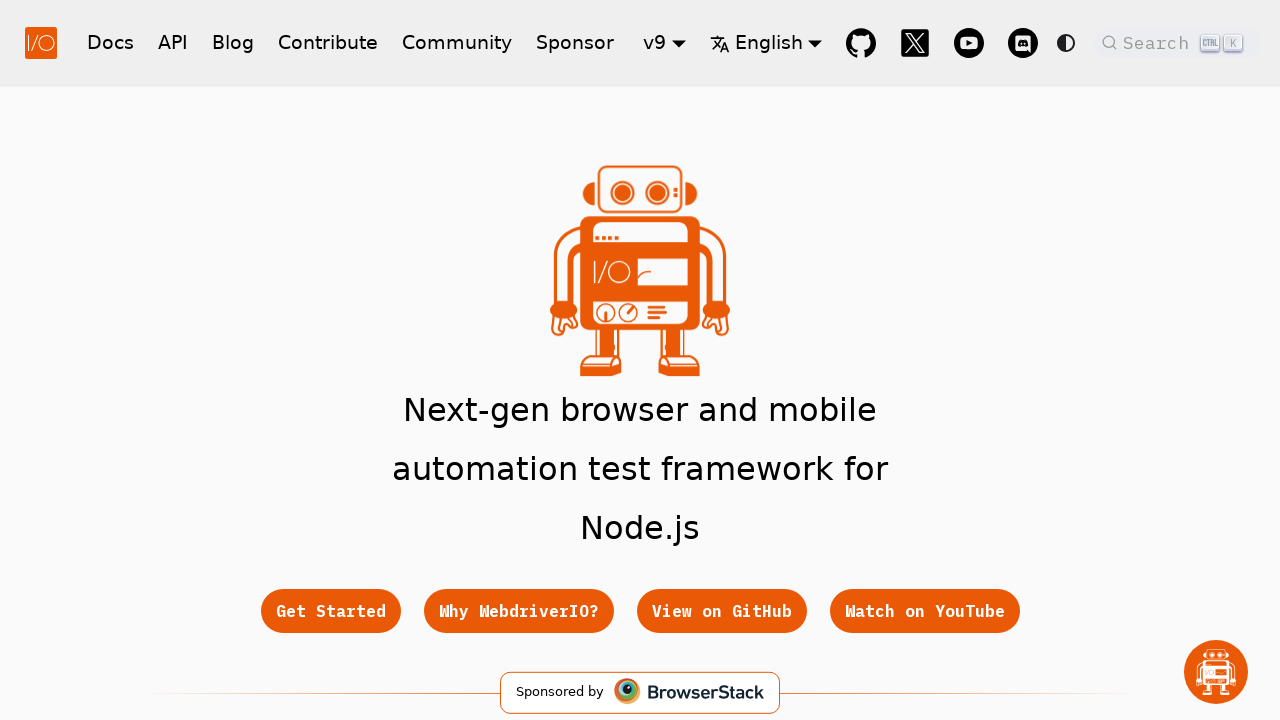

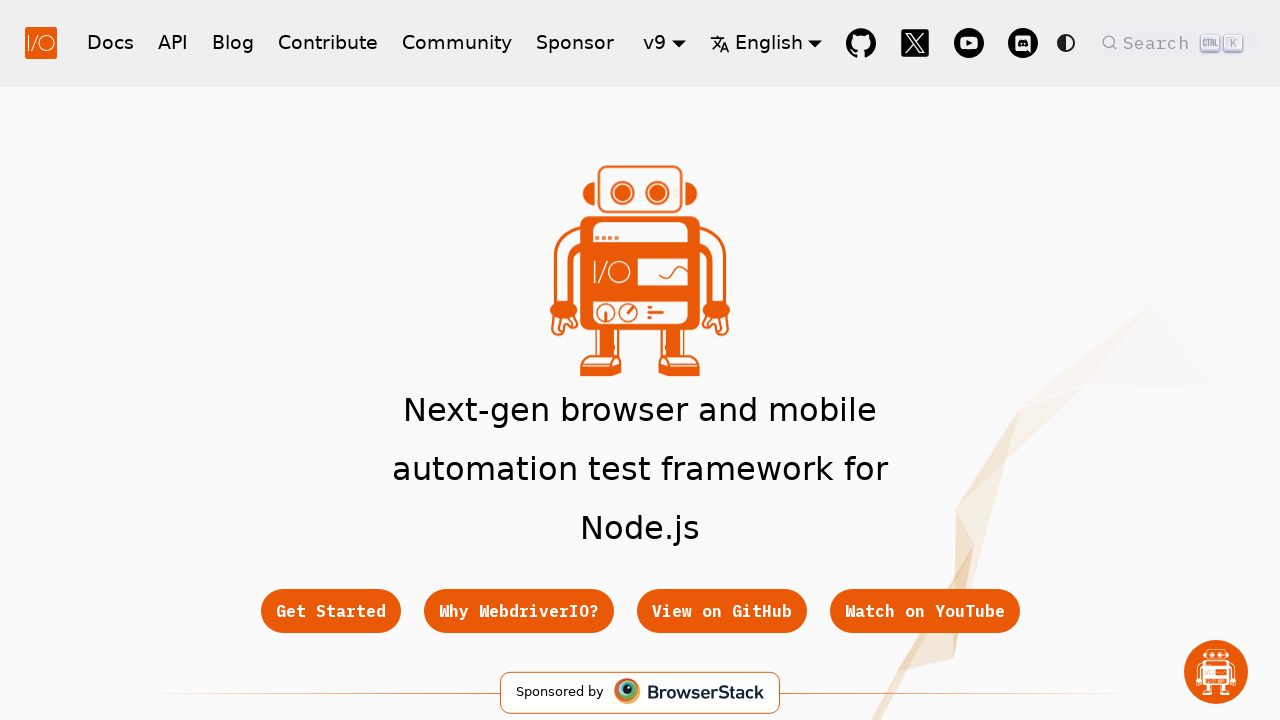